Tests iframe handling and JavaScript confirm dialog interaction on W3Schools by switching to an iframe, clicking a button that triggers a confirm dialog, accepting the dialog, and verifying the result text.

Starting URL: https://www.w3schools.com/js/tryit.asp?filename=tryjs_confirm

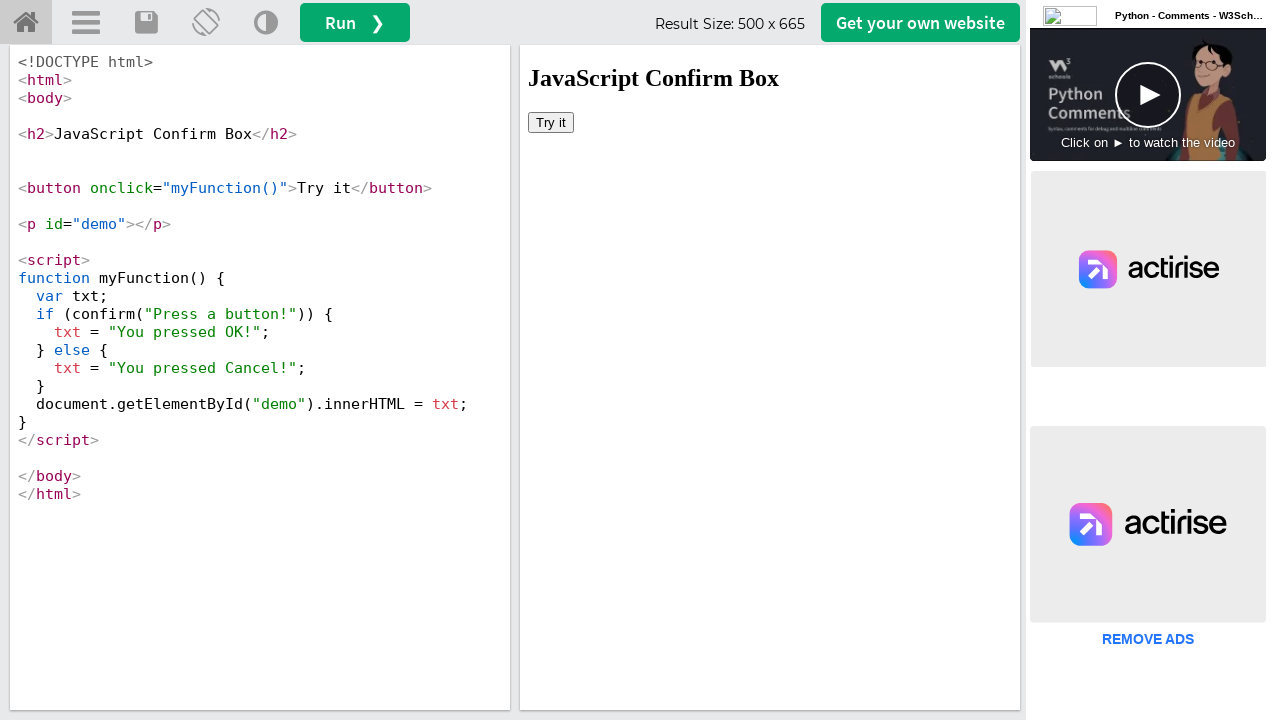

Located iframe with id 'iframeResult'
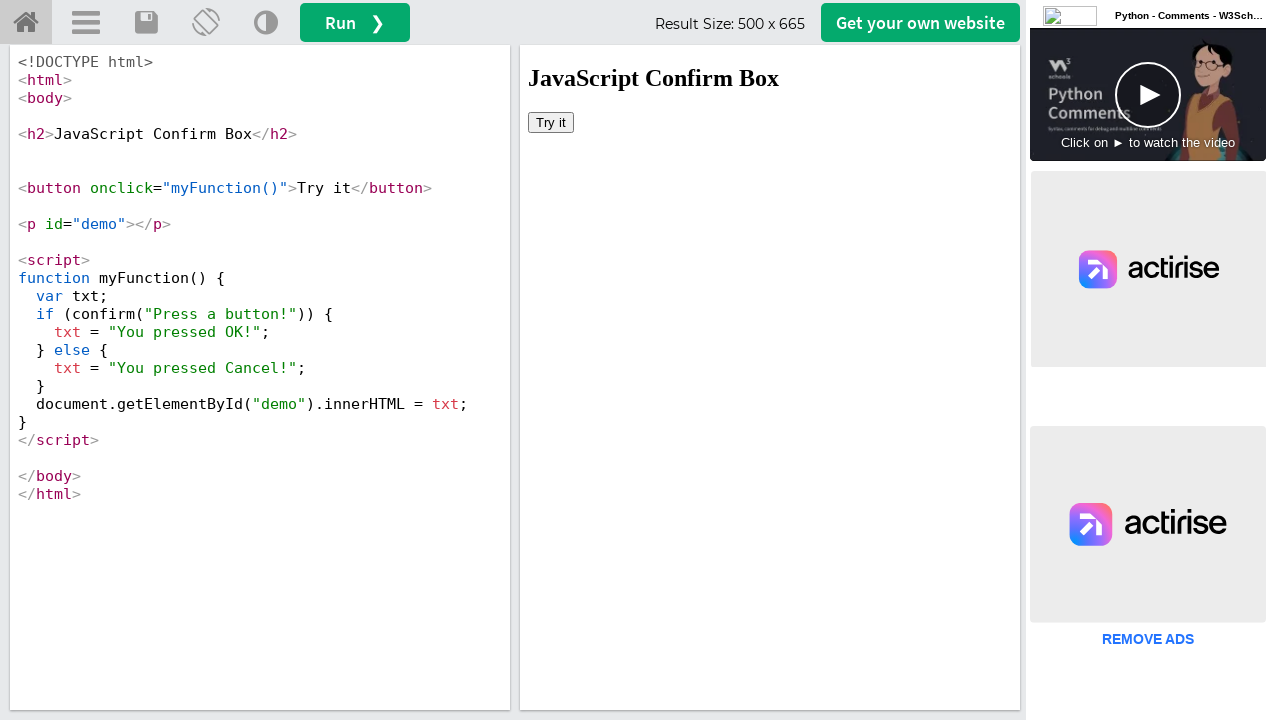

Clicked 'Try it' button inside the iframe at (551, 122) on iframe#iframeResult >> internal:control=enter-frame >> button:text('Try it')
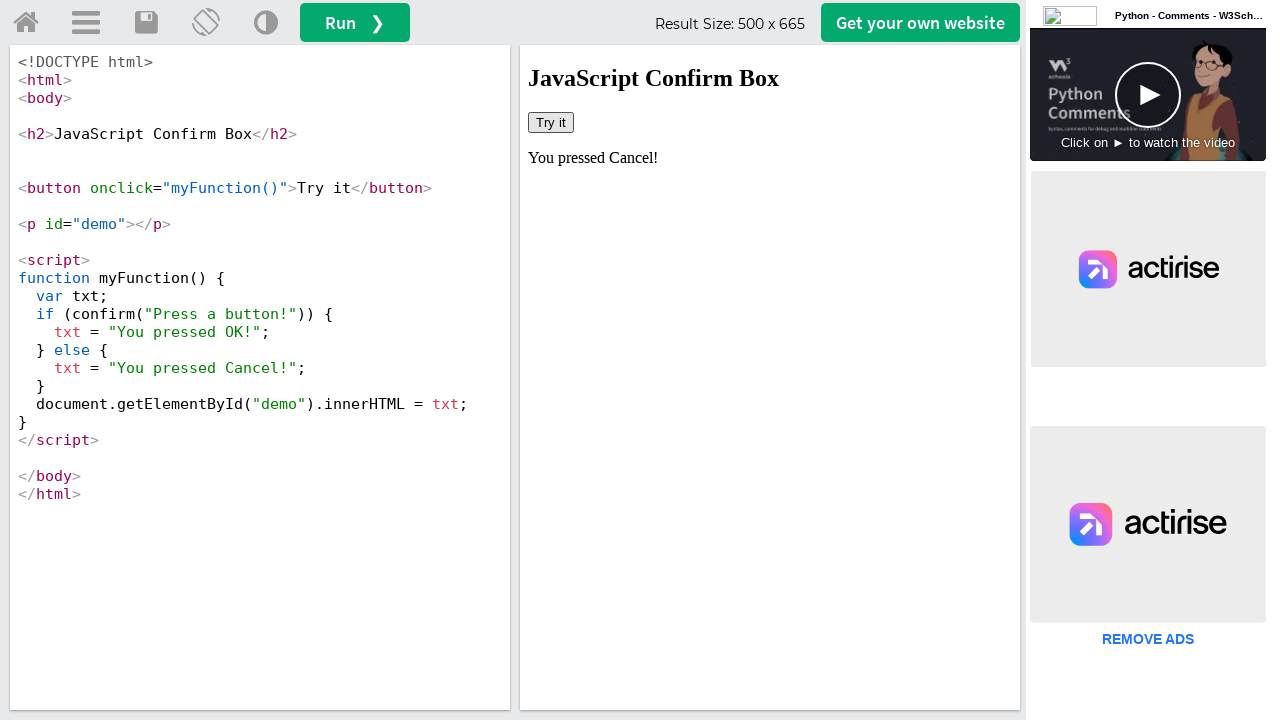

Set up dialog handler to accept confirm dialogs
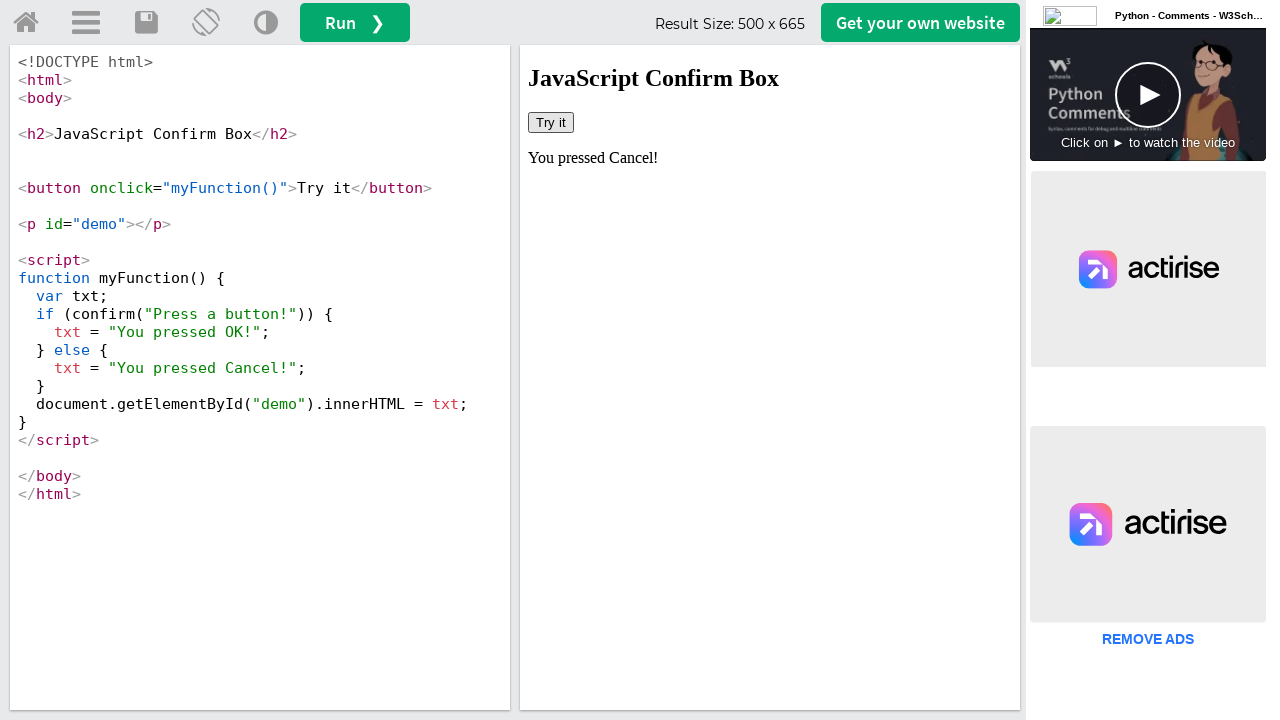

Clicked 'Try it' button again to trigger confirm dialog at (551, 122) on iframe#iframeResult >> internal:control=enter-frame >> button:text('Try it')
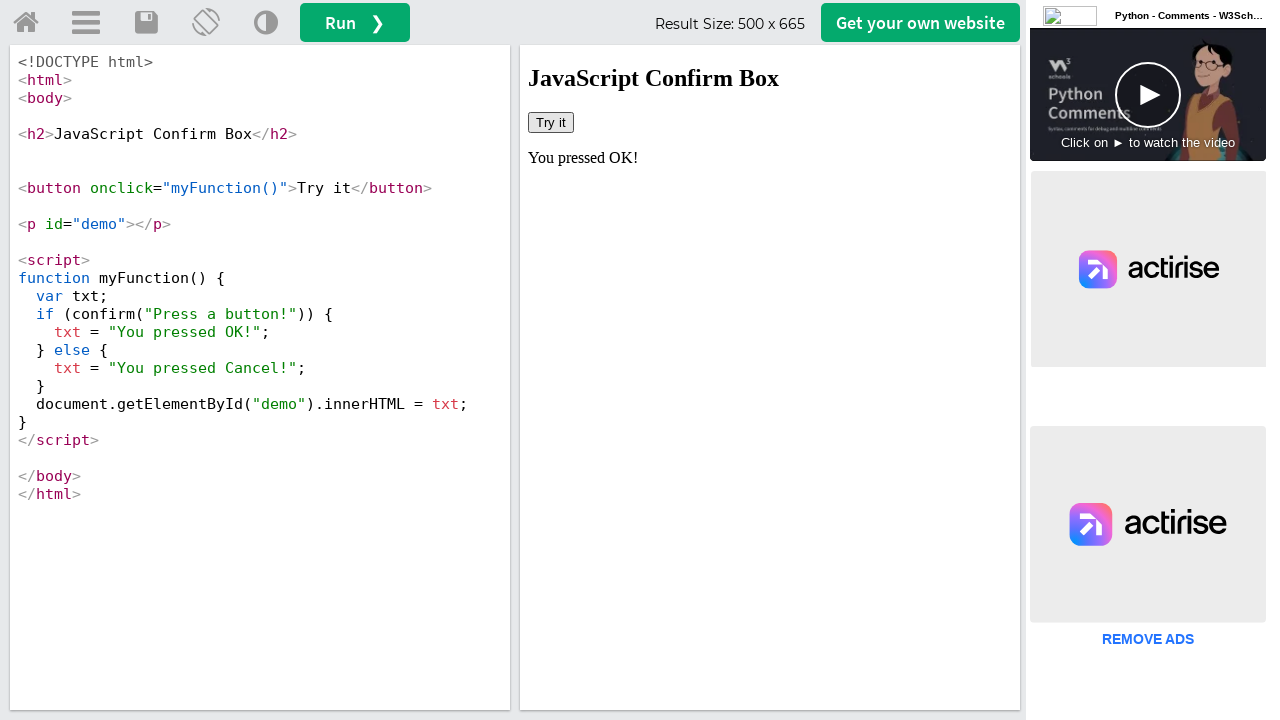

Confirmed that result text in #demo element is displayed
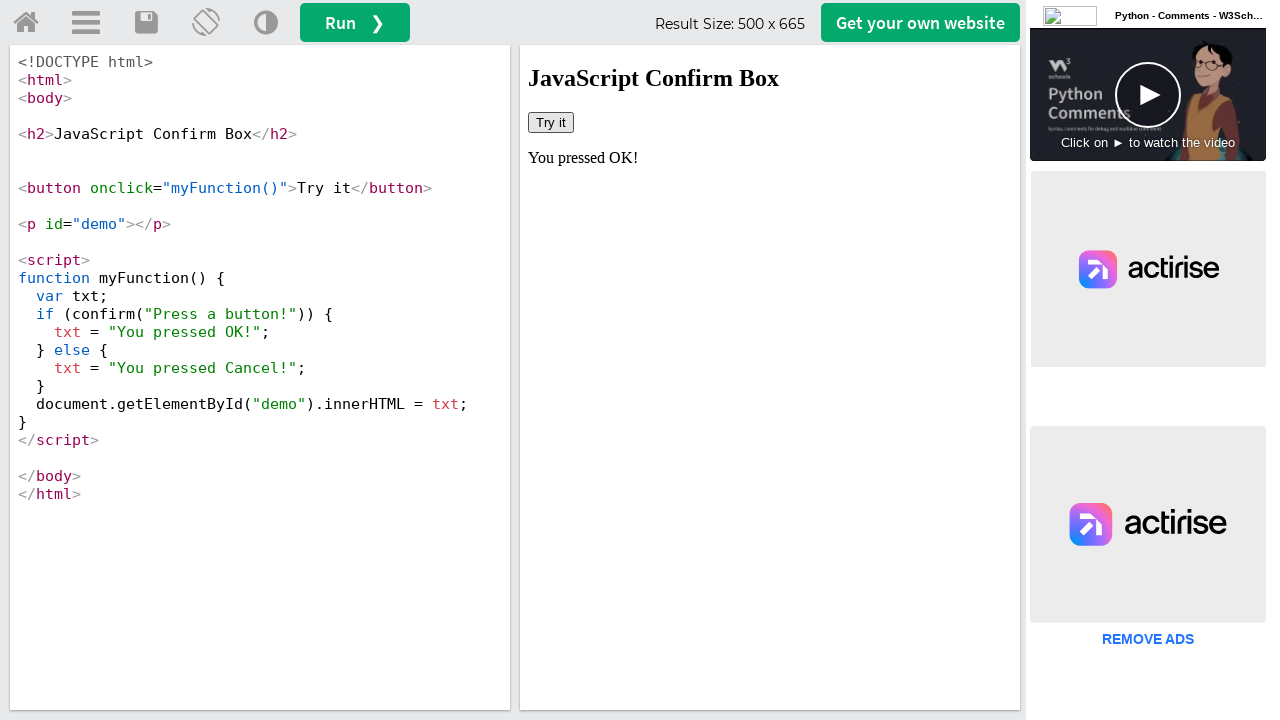

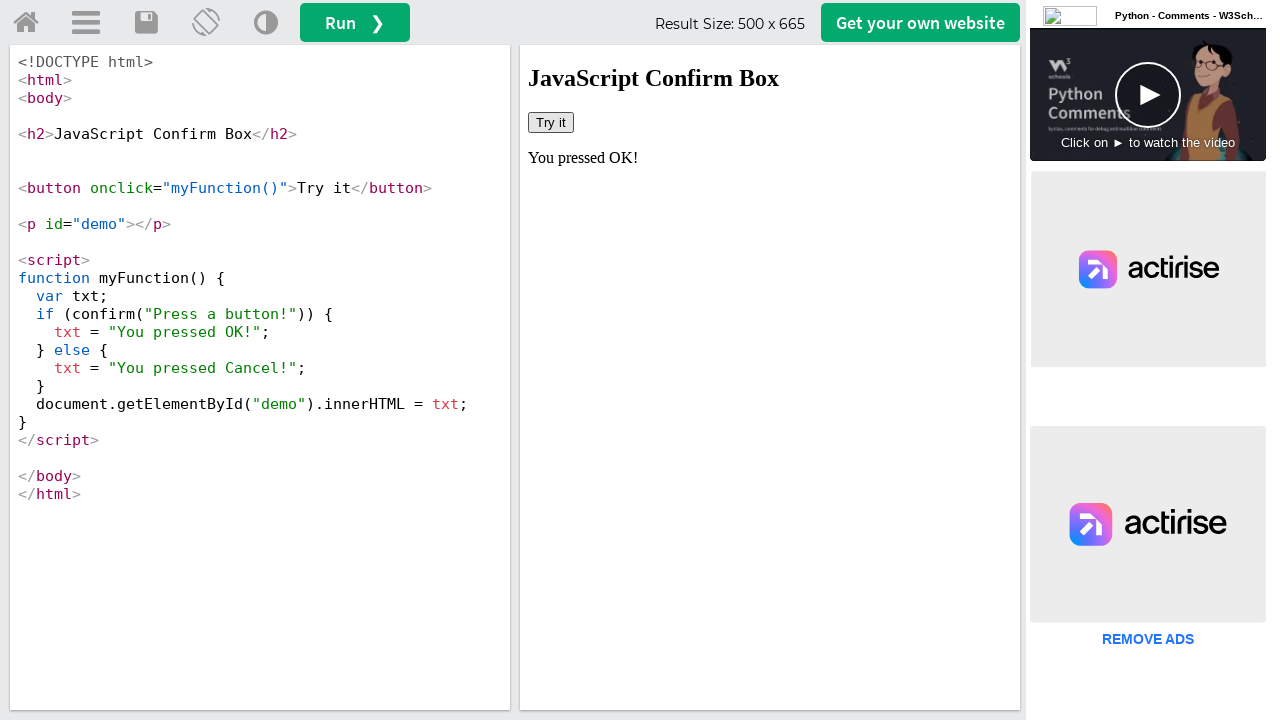